Tests prompt dialog functionality by clicking a button to trigger an alert, entering text into the prompt, accepting it, and verifying the result

Starting URL: https://www.leafground.com/alert.xhtml

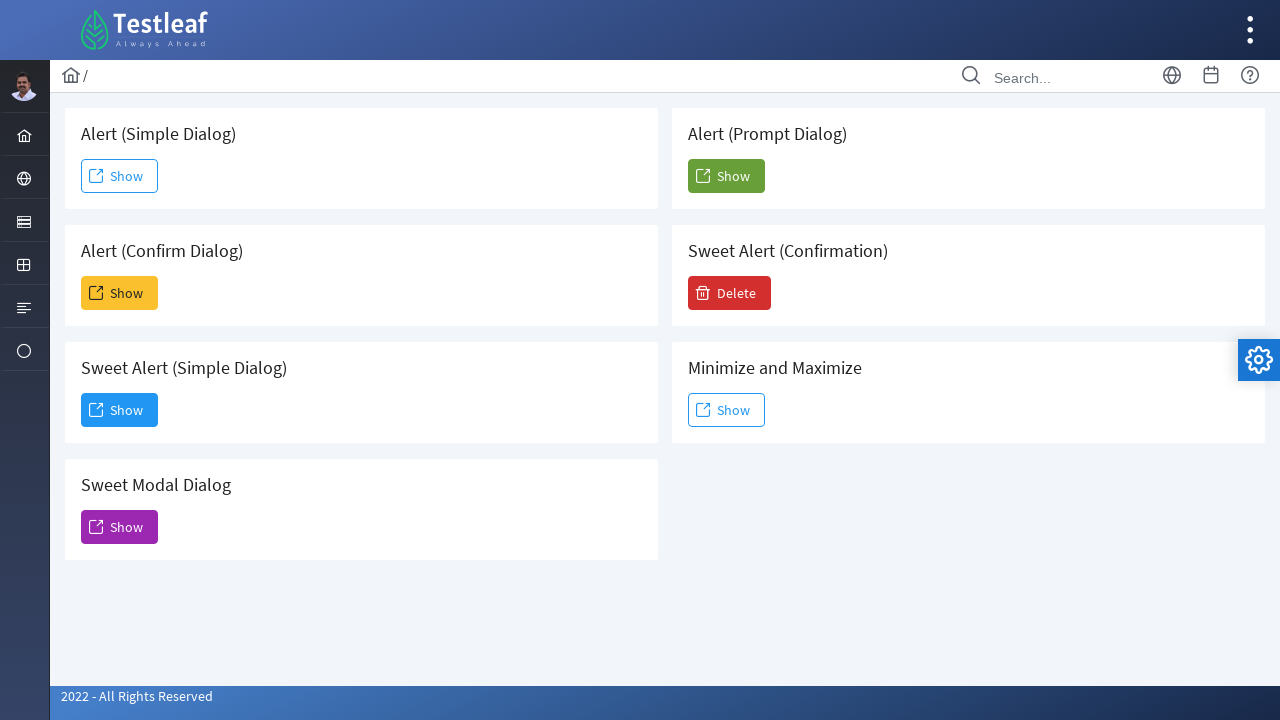

Clicked button to trigger prompt dialog at (726, 176) on xpath=(//button[@name='j_idt88:j_idt104']//span)[2]
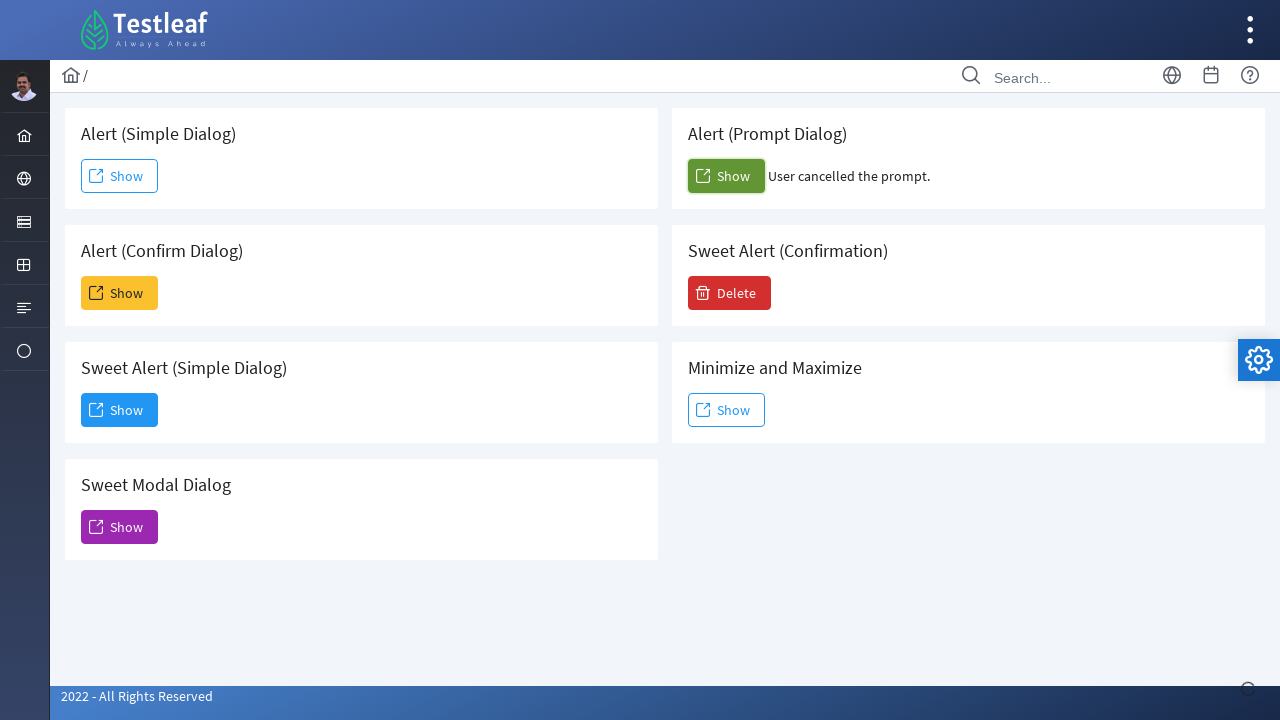

Set up dialog handler to accept prompt with 'priya mathiyalagan'
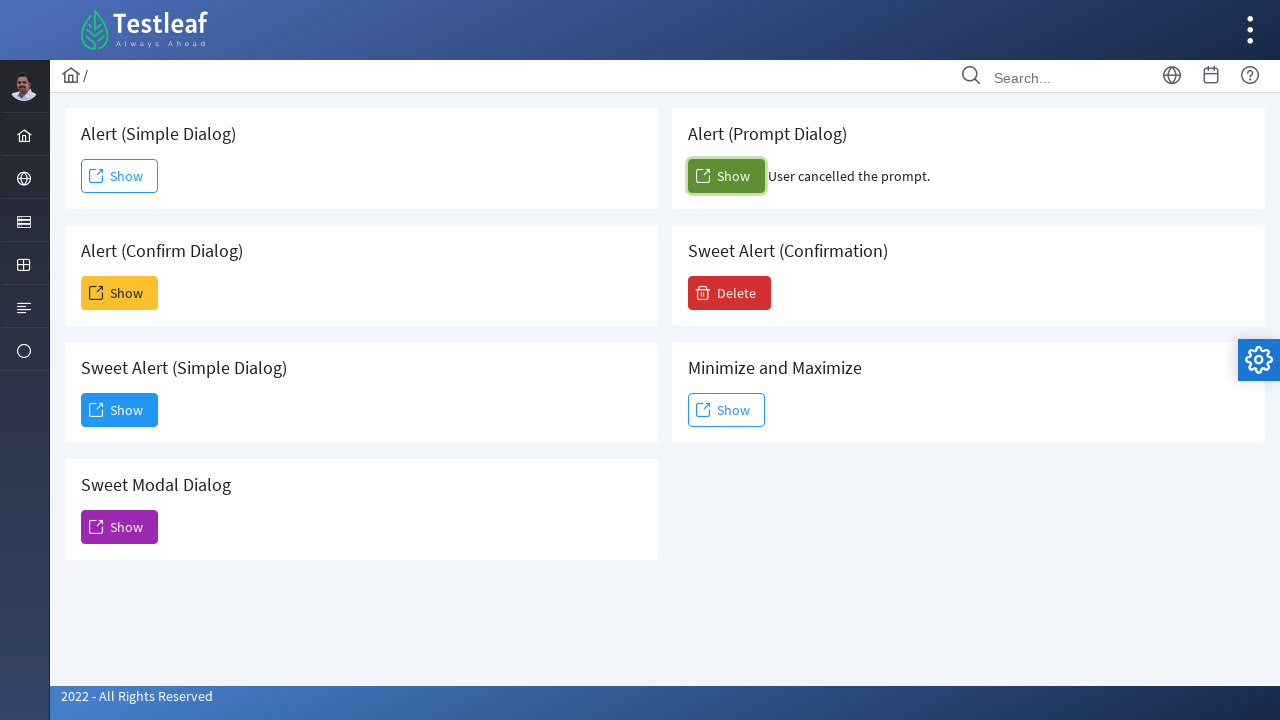

Waited for result element to appear
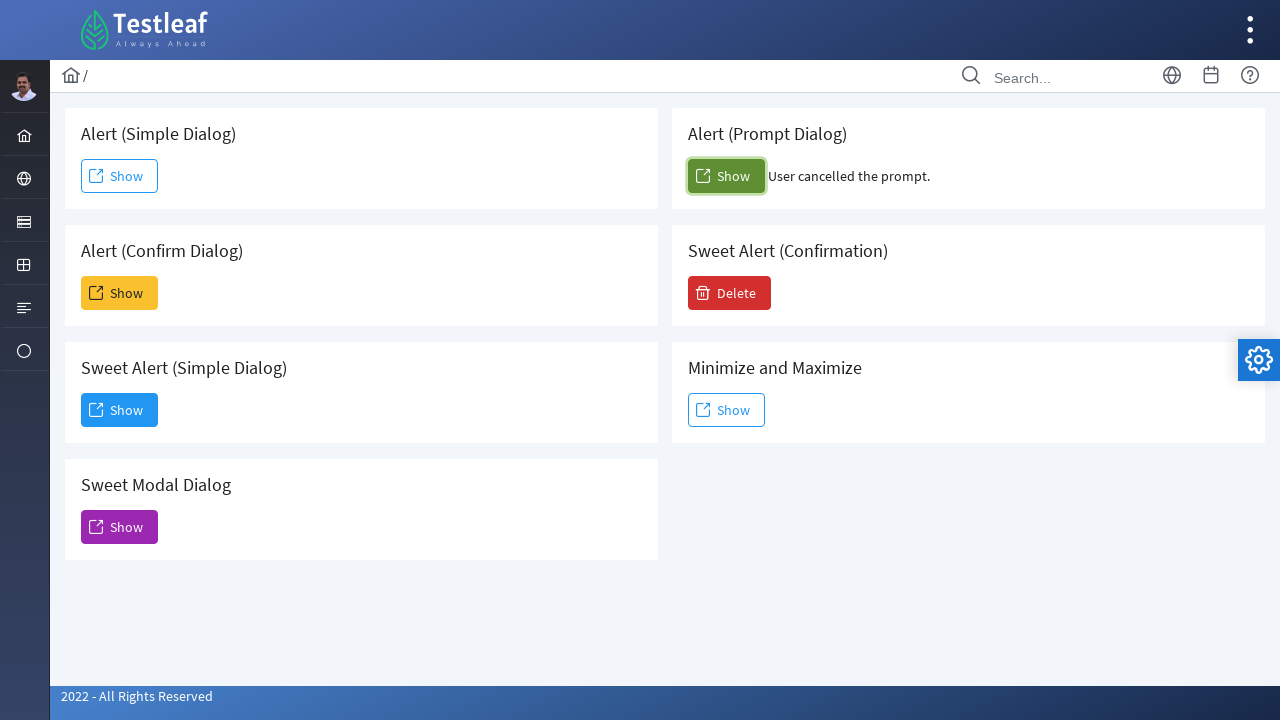

Retrieved result text: User cancelled the prompt.
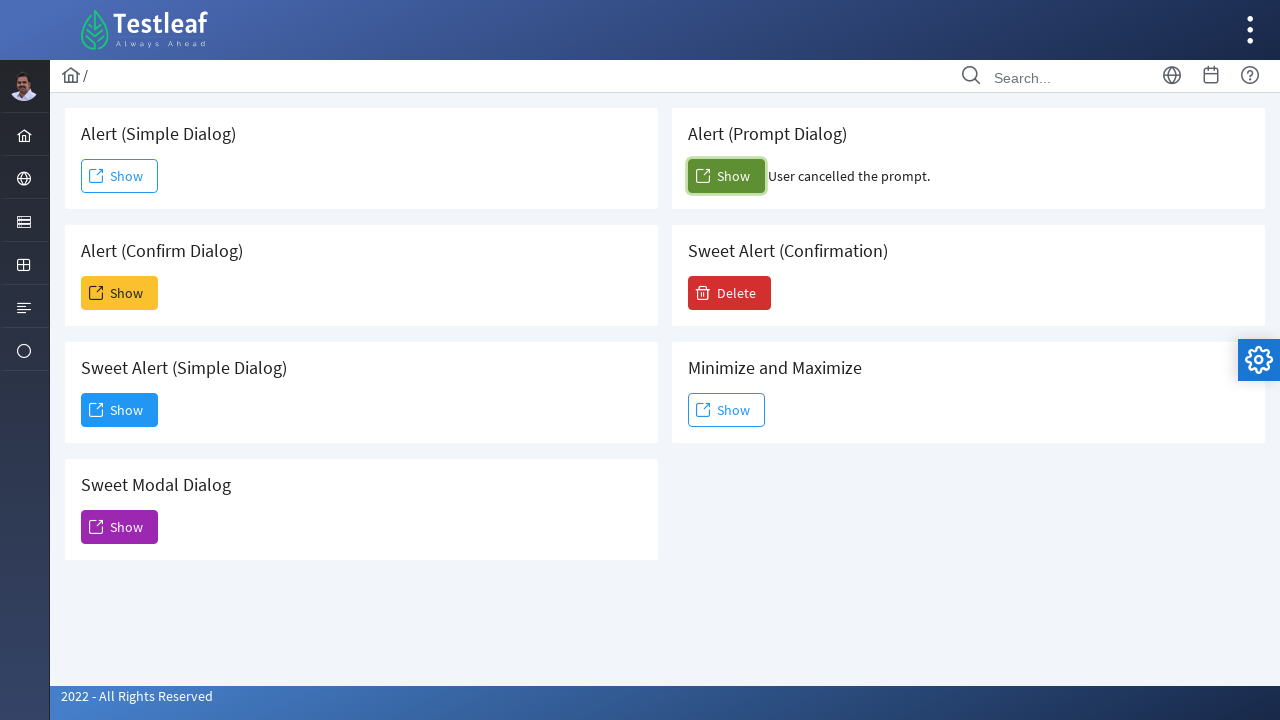

Printed result text to console
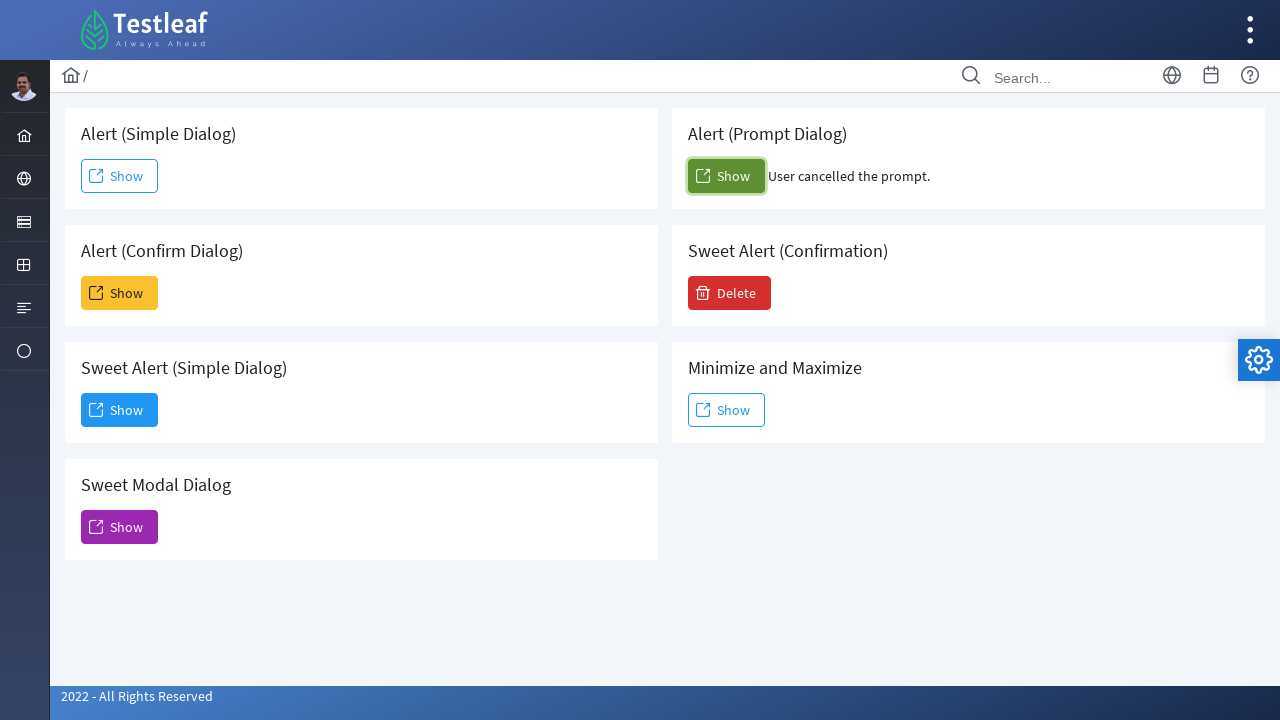

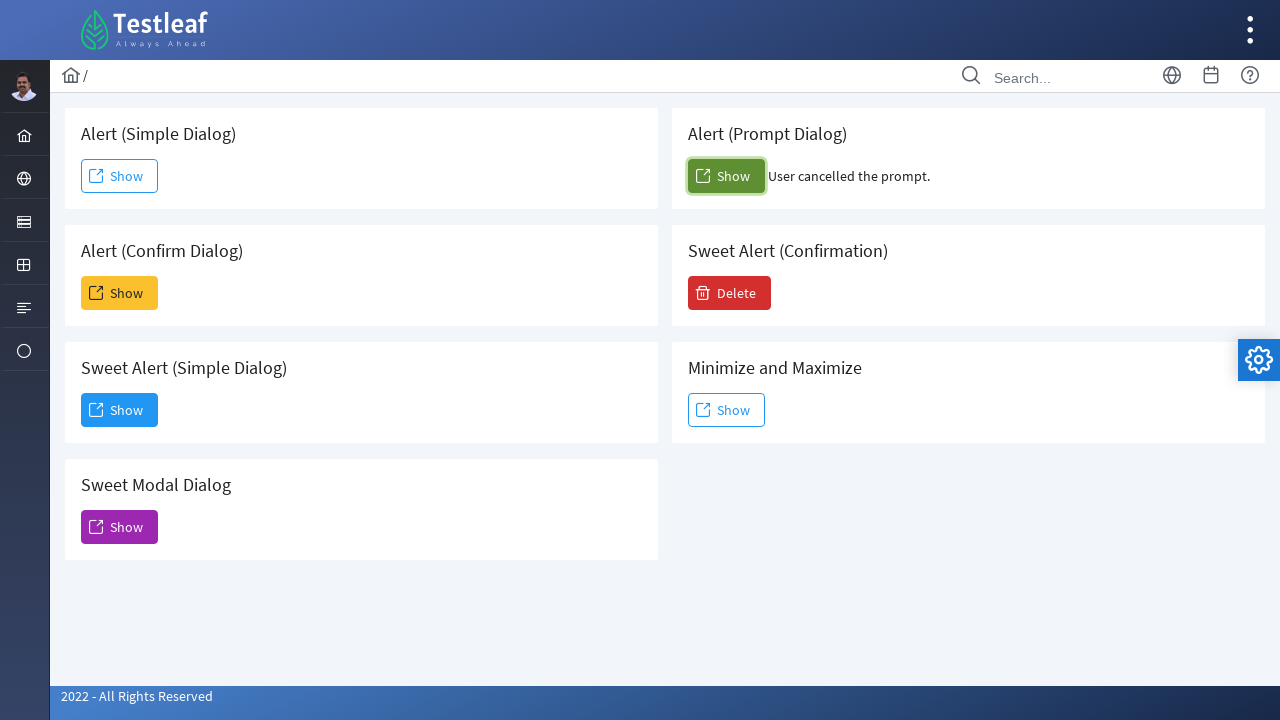